Navigates to the QA.com website. This is a minimal test that only loads the page without performing any additional actions.

Starting URL: https://www.qa.com

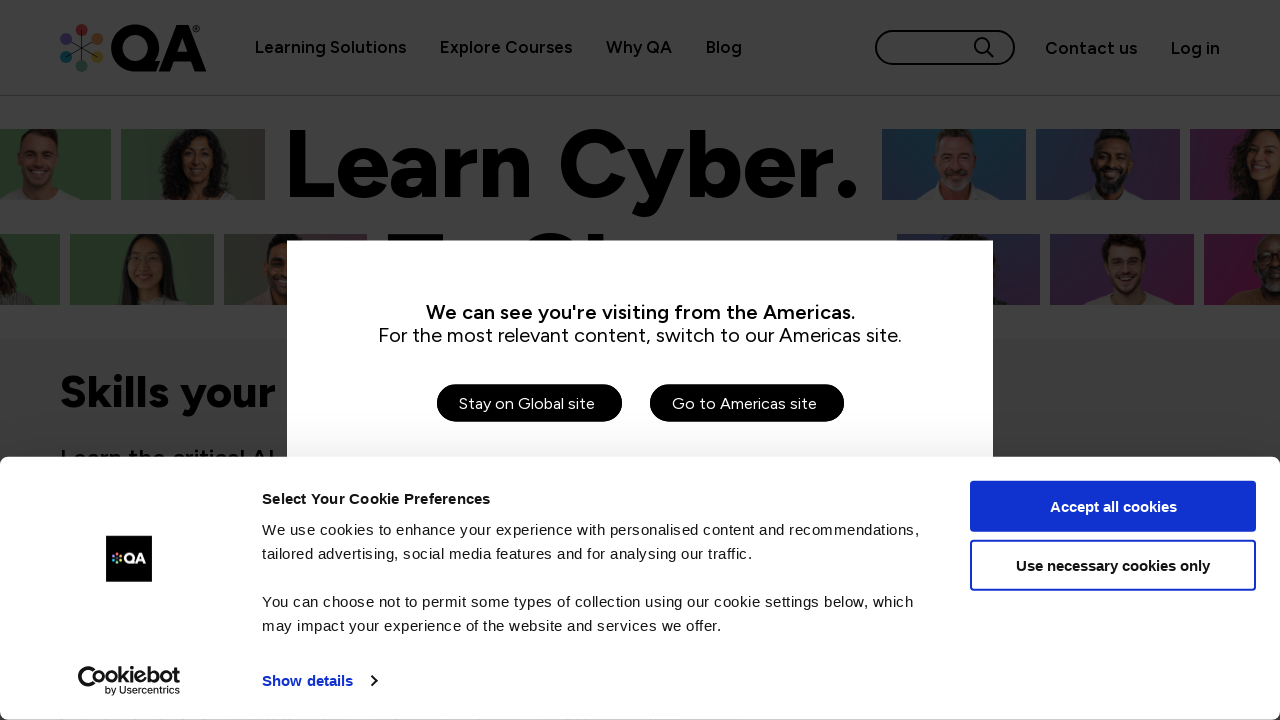

Navigated to https://www.qa.com and waited for DOM to be fully loaded
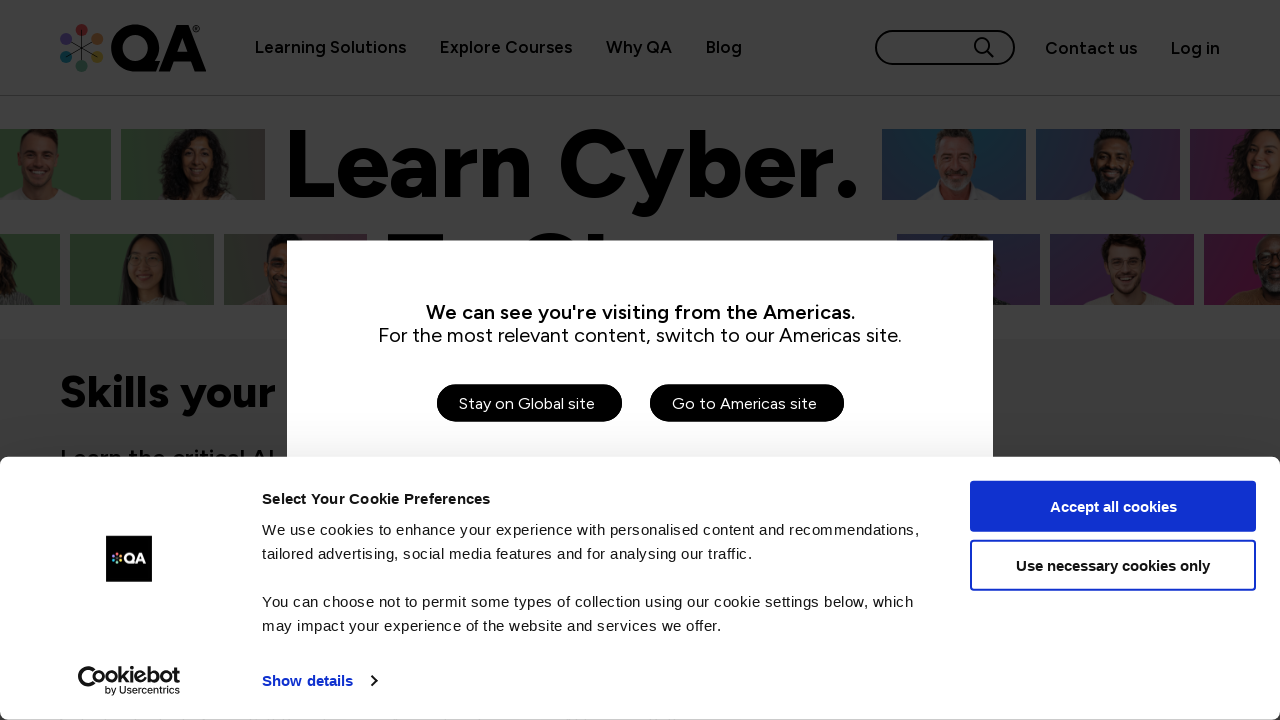

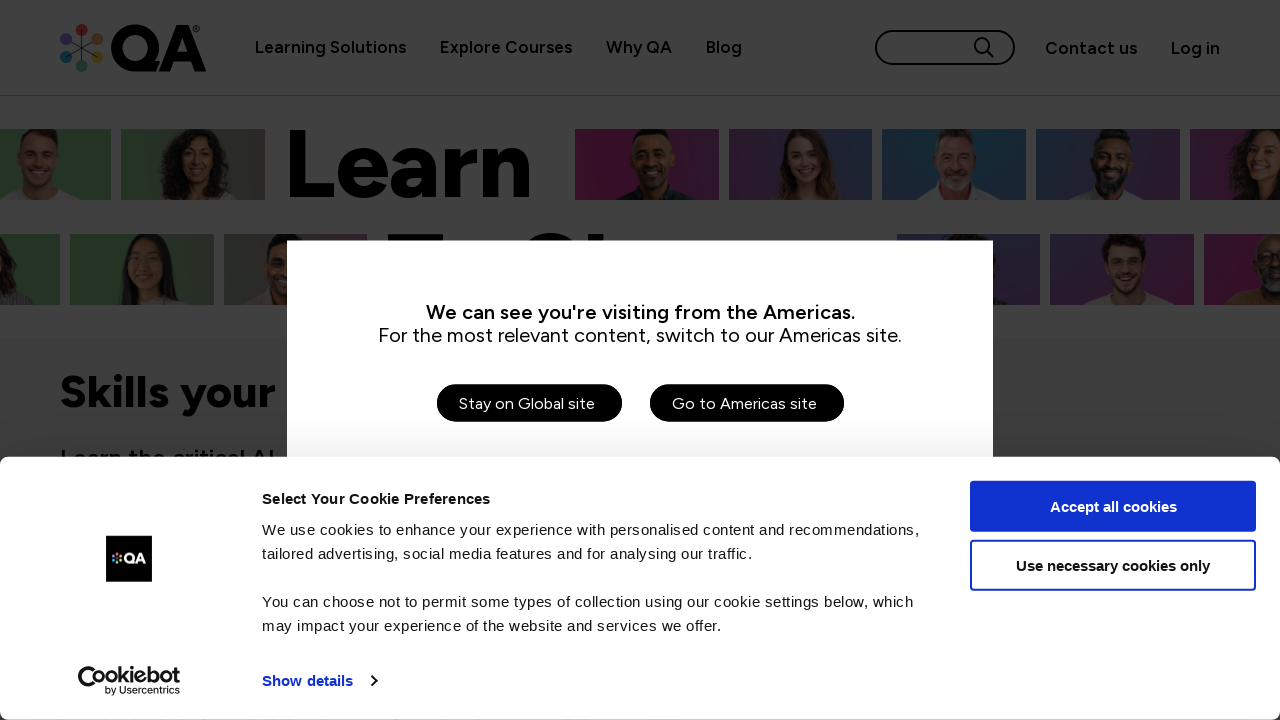